Tests button interactions on DemoQA including double-click, right-click (context click), and single click, verifying each action's result message

Starting URL: https://demoqa.com

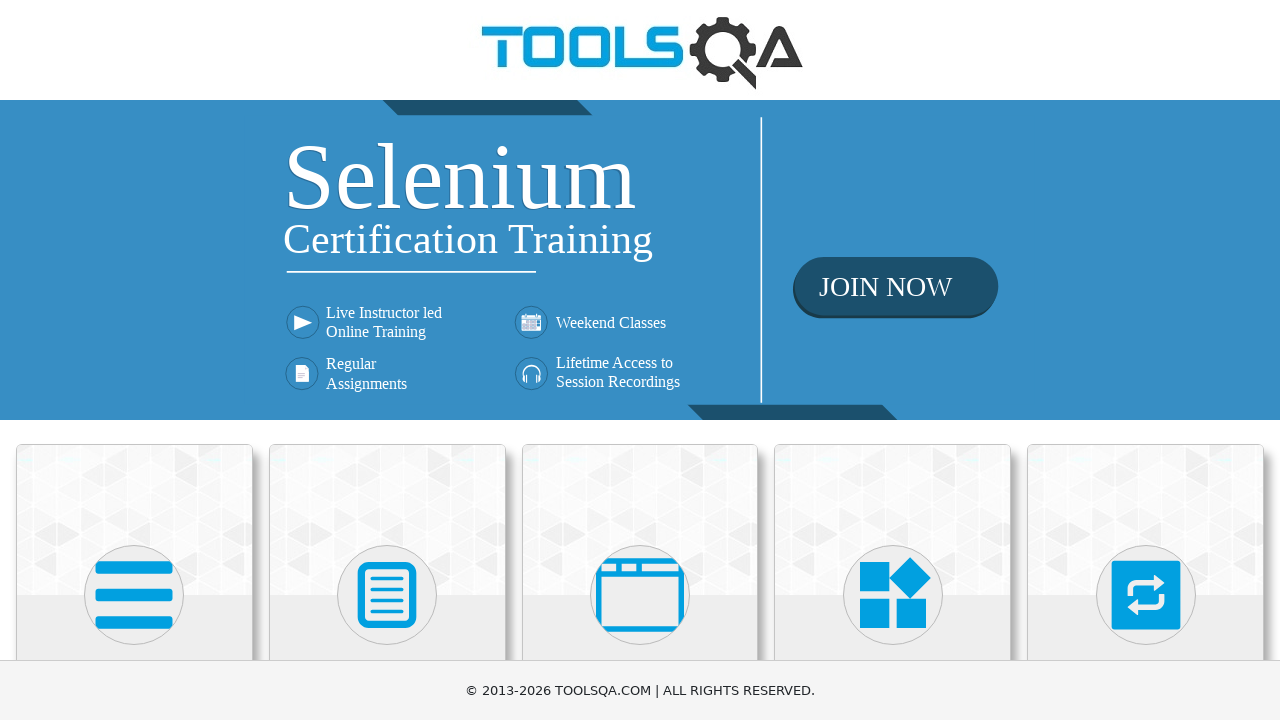

Clicked on Elements menu at (134, 595) on xpath=(//div[@class='avatar mx-auto white'])[1]
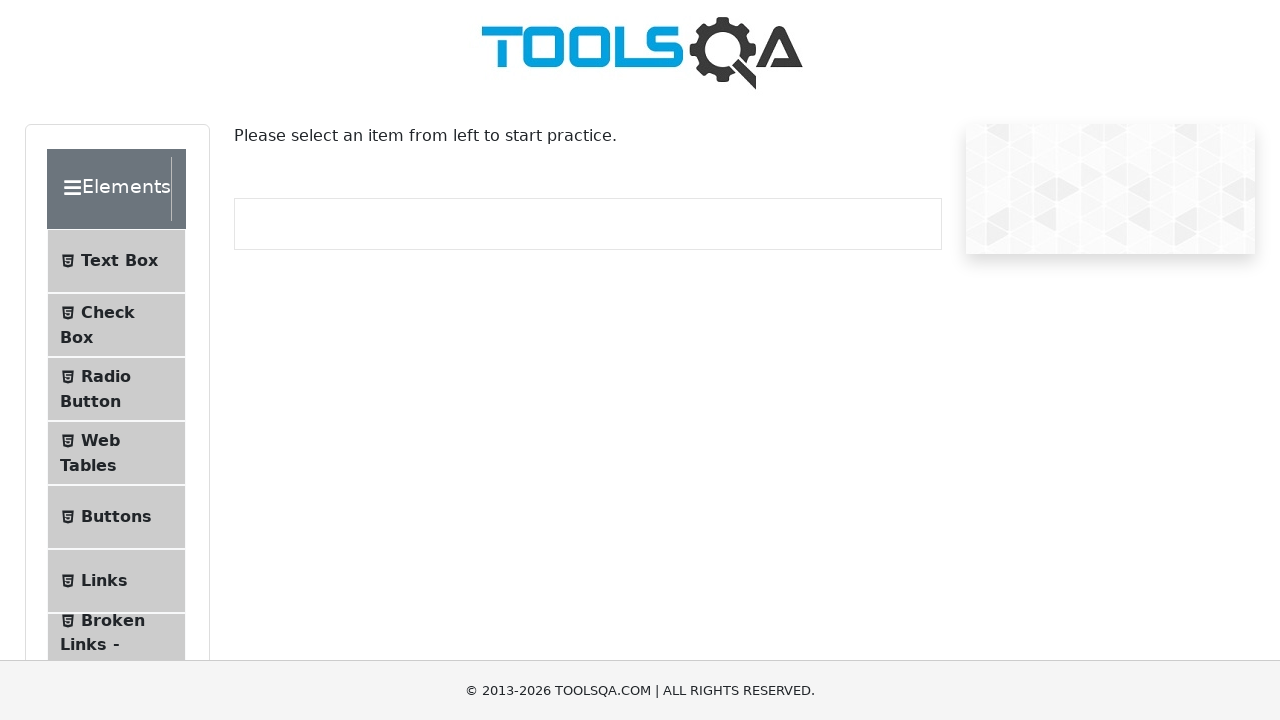

Clicked on Buttons submenu at (116, 517) on #item-4
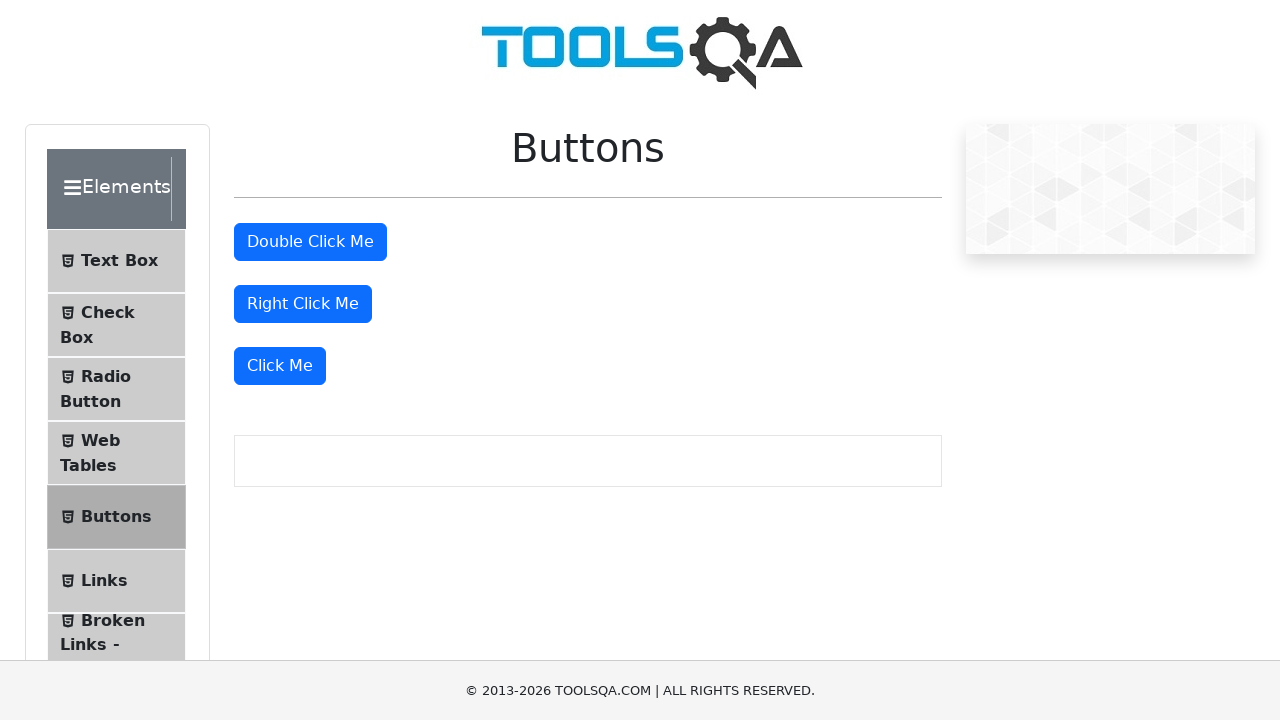

Double-clicked the double-click button at (310, 242) on #doubleClickBtn
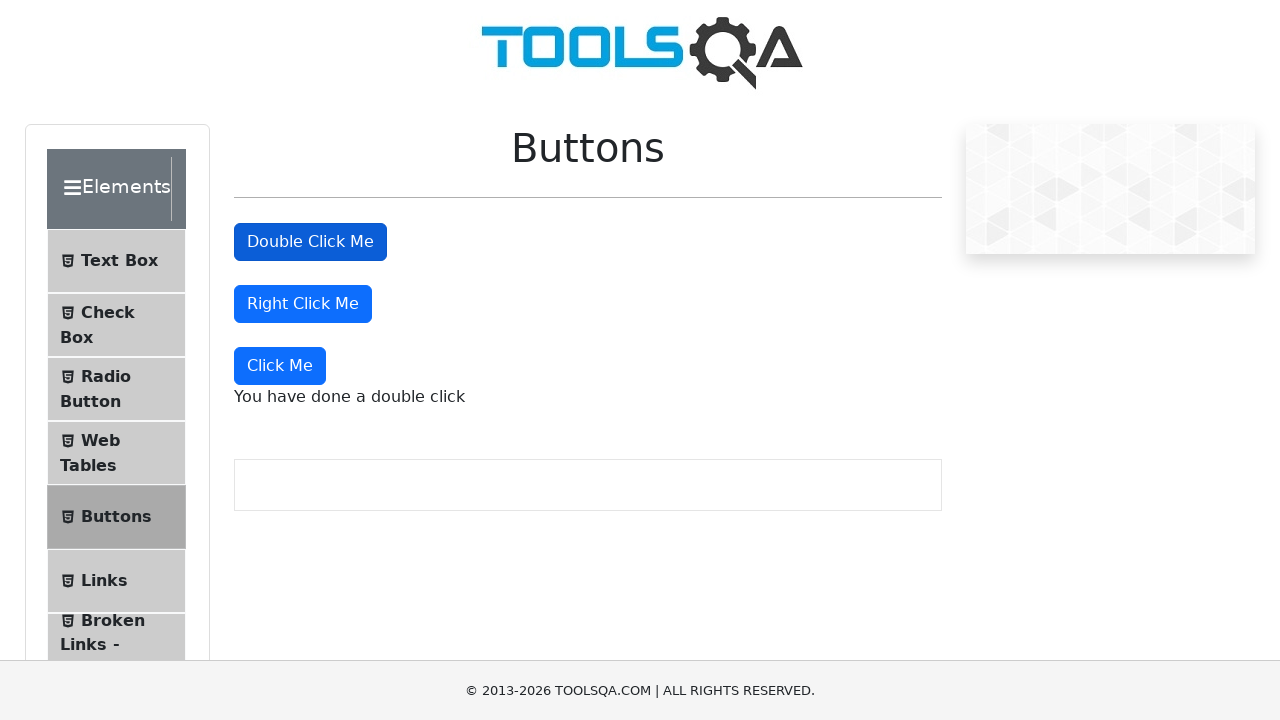

Double-click result message appeared
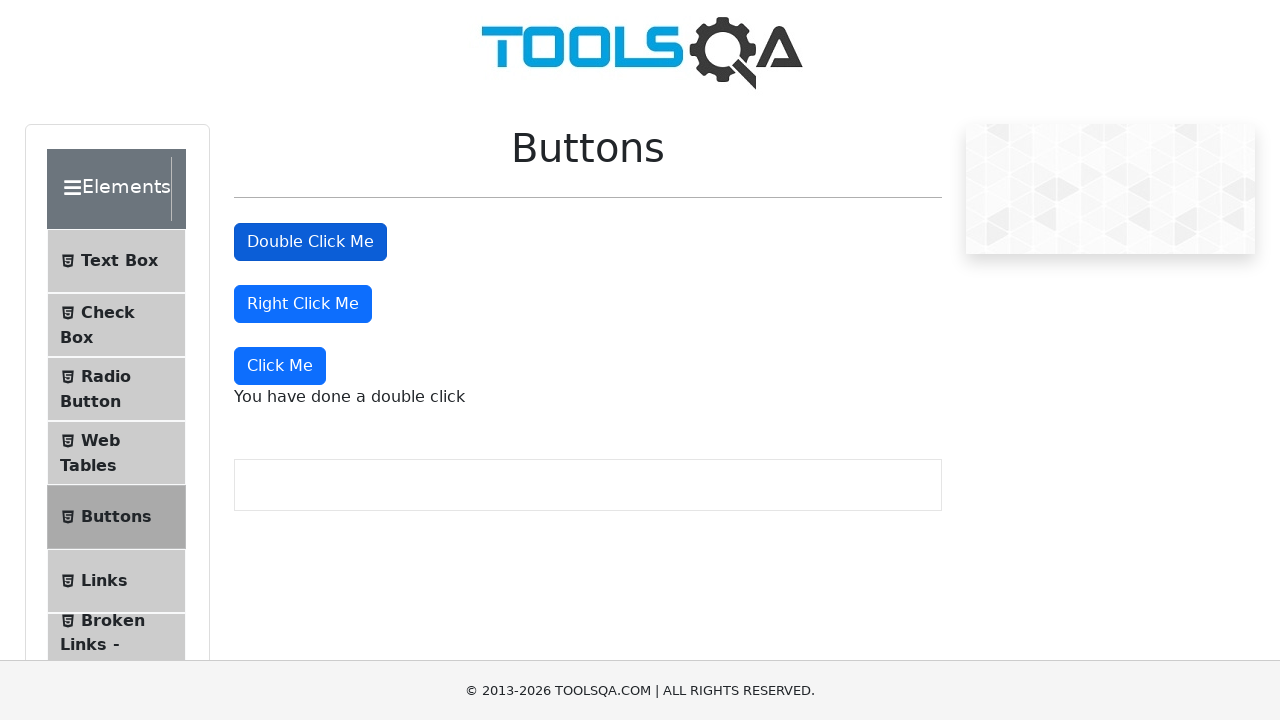

Right-clicked the right-click button at (303, 304) on #rightClickBtn
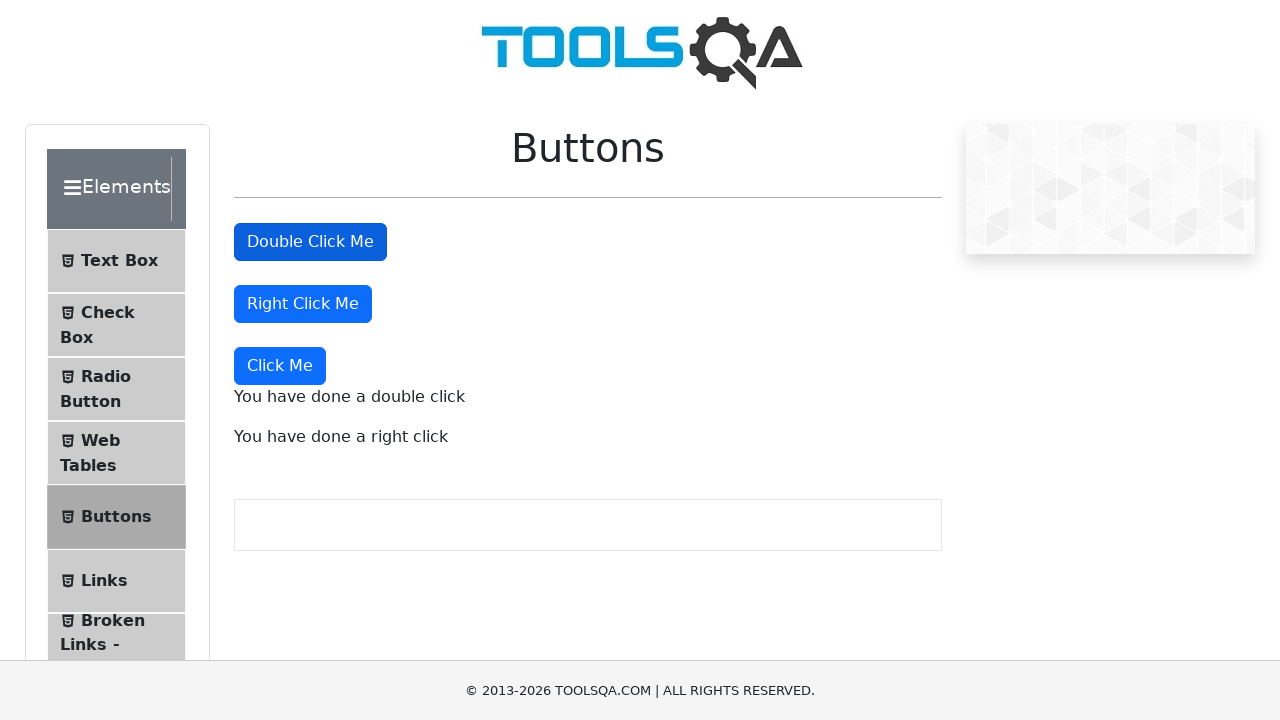

Right-click result message appeared
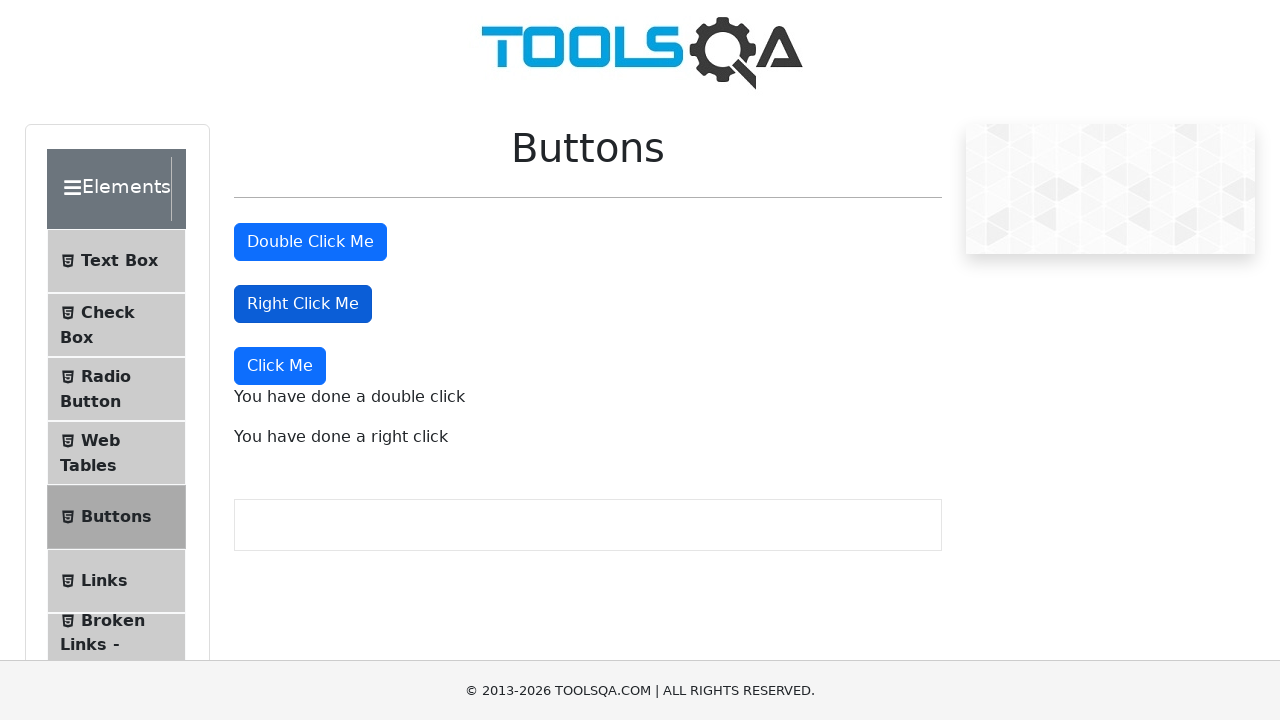

Single-clicked the Click Me button at (280, 366) on xpath=(//button[normalize-space()='Click Me'])[1]
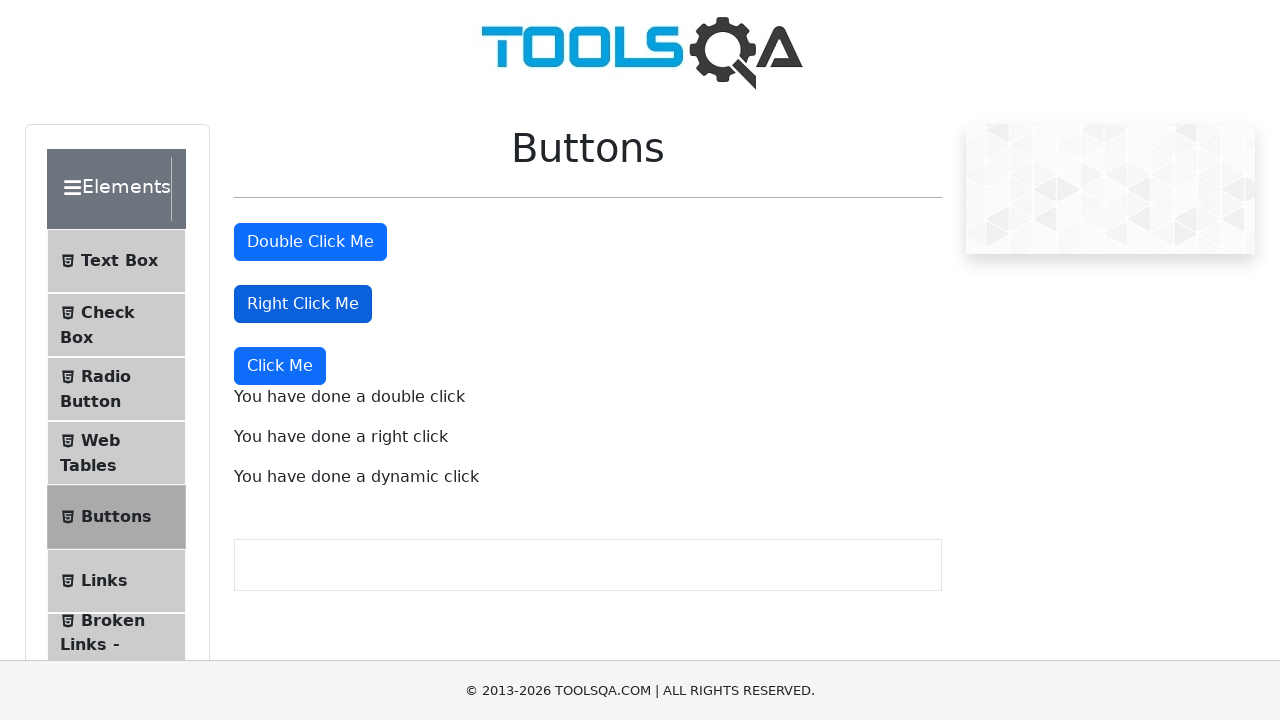

Single-click result message appeared
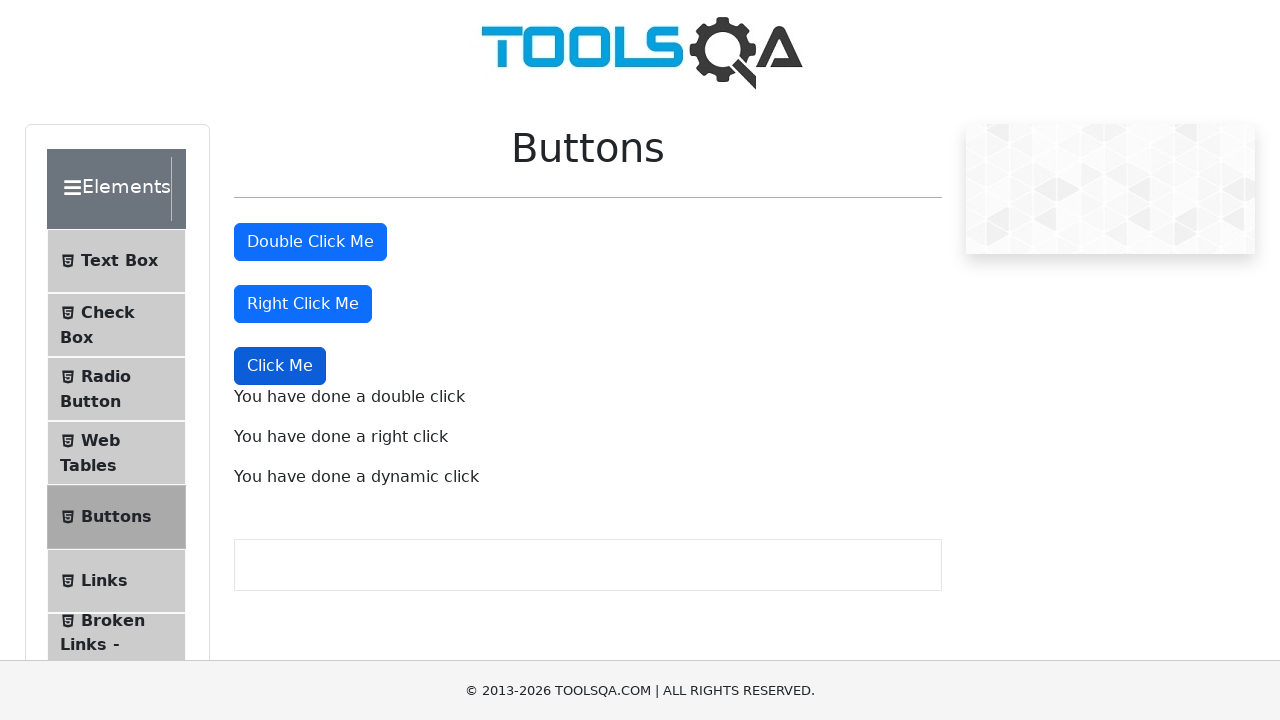

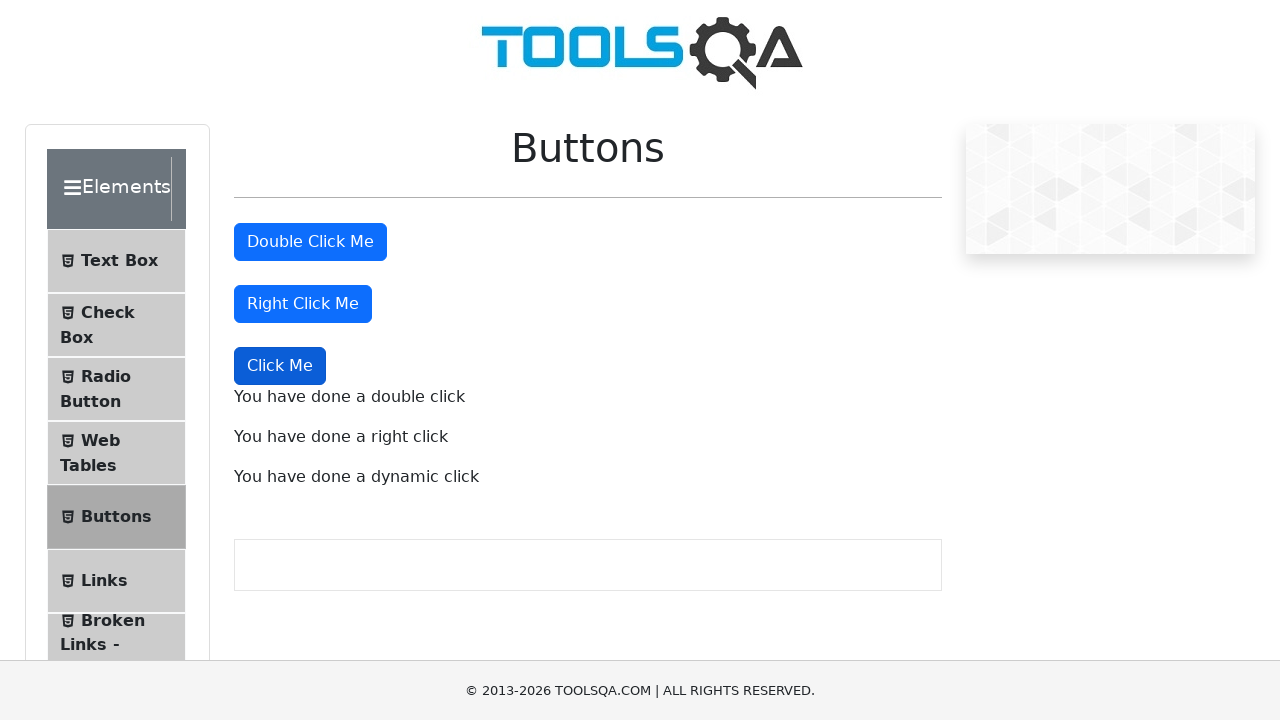